Tests that tutorial writing pages load correctly by navigating to two tutorial articles

Starting URL: https://lekoarts.de/react/using-deferred-static-generation-with-analytics-tools/

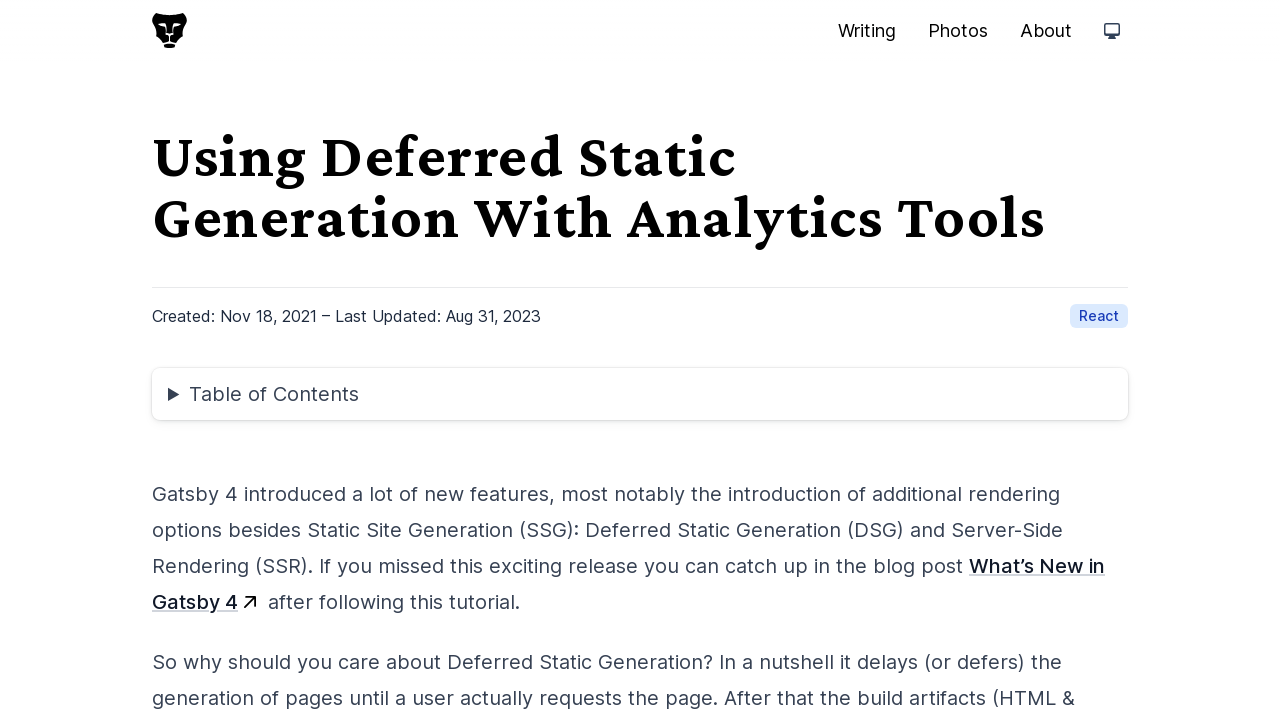

Navigated to second tutorial page about creating a Figma plugin with Svelte
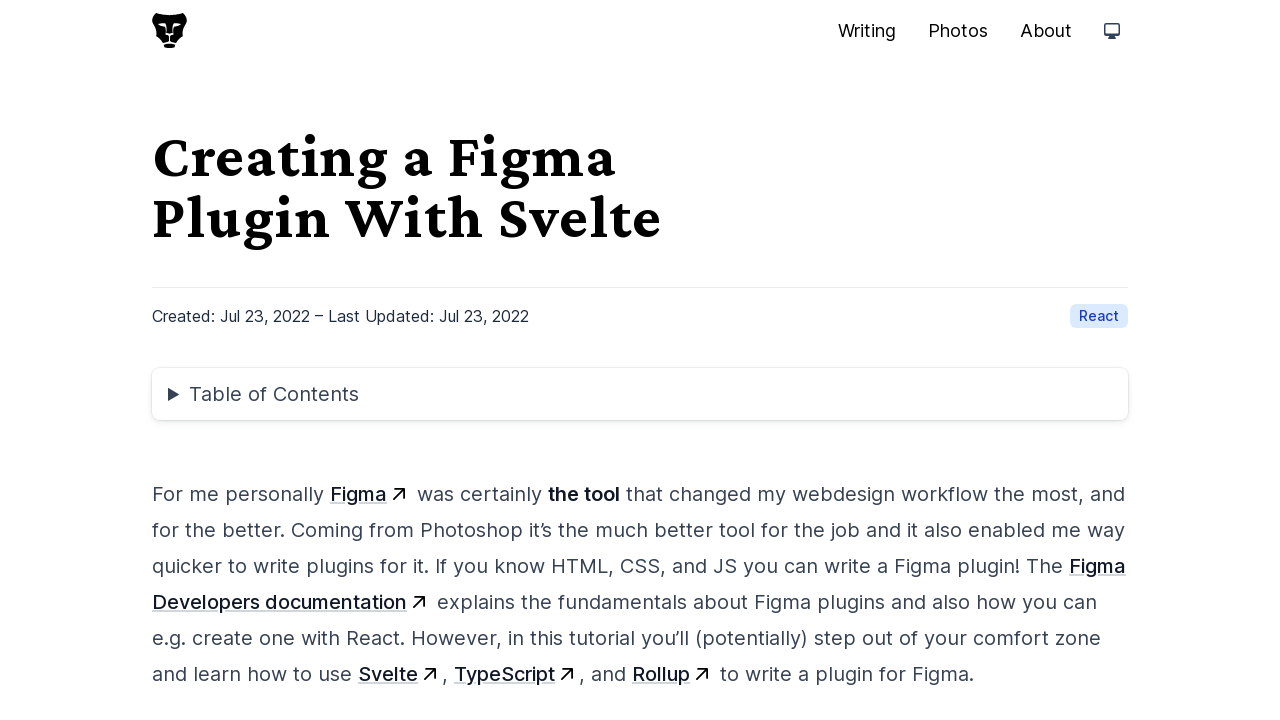

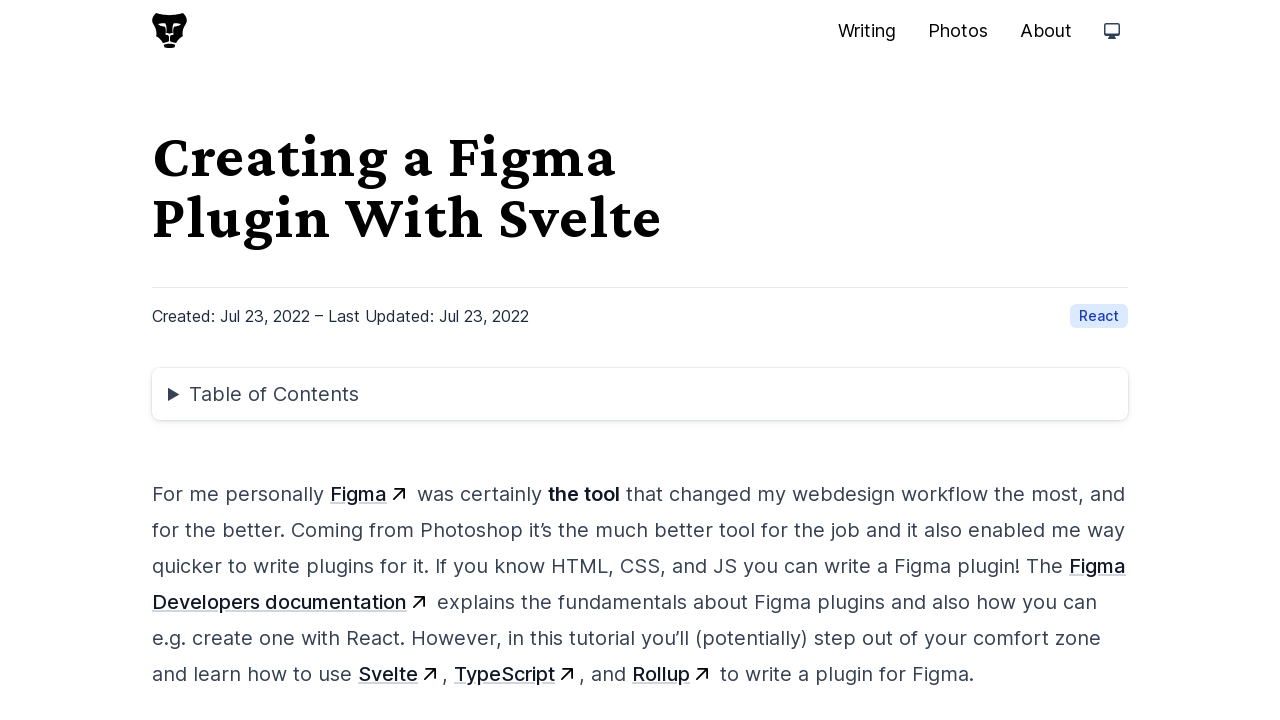